Tests drag and drop by offset coordinates

Starting URL: https://crossbrowsertesting.github.io/drag-and-drop

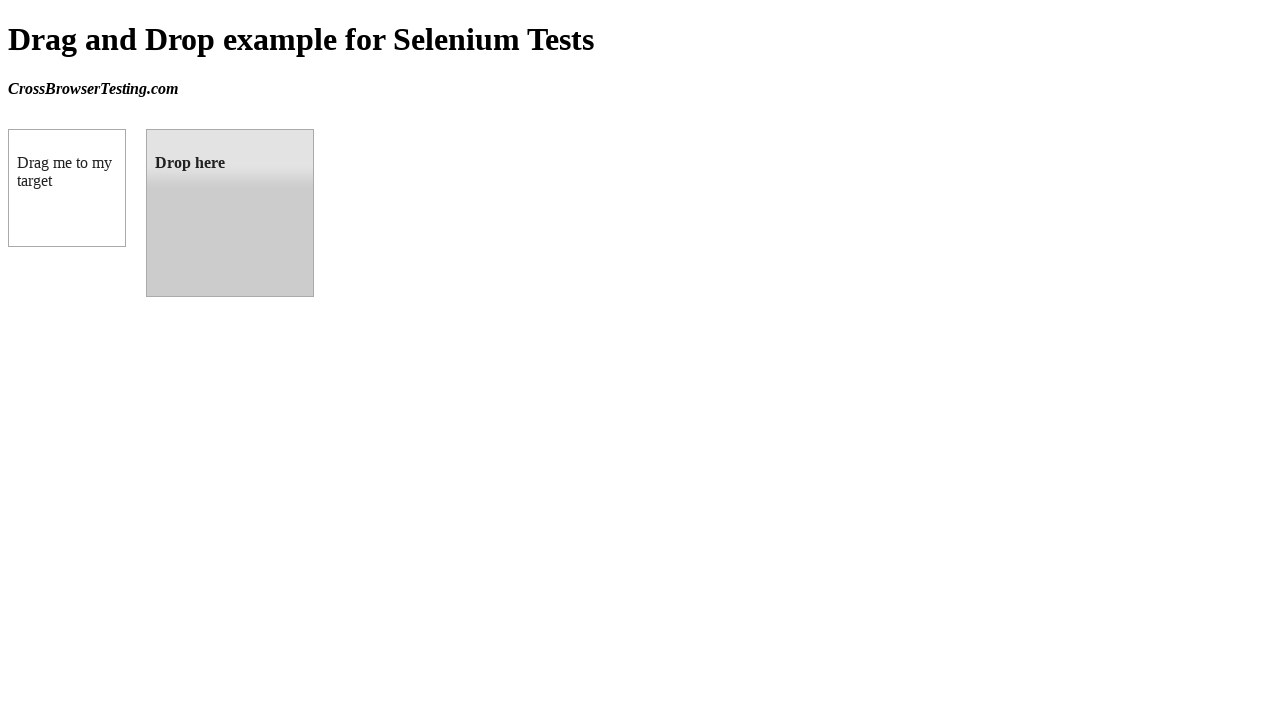

Located draggable source element
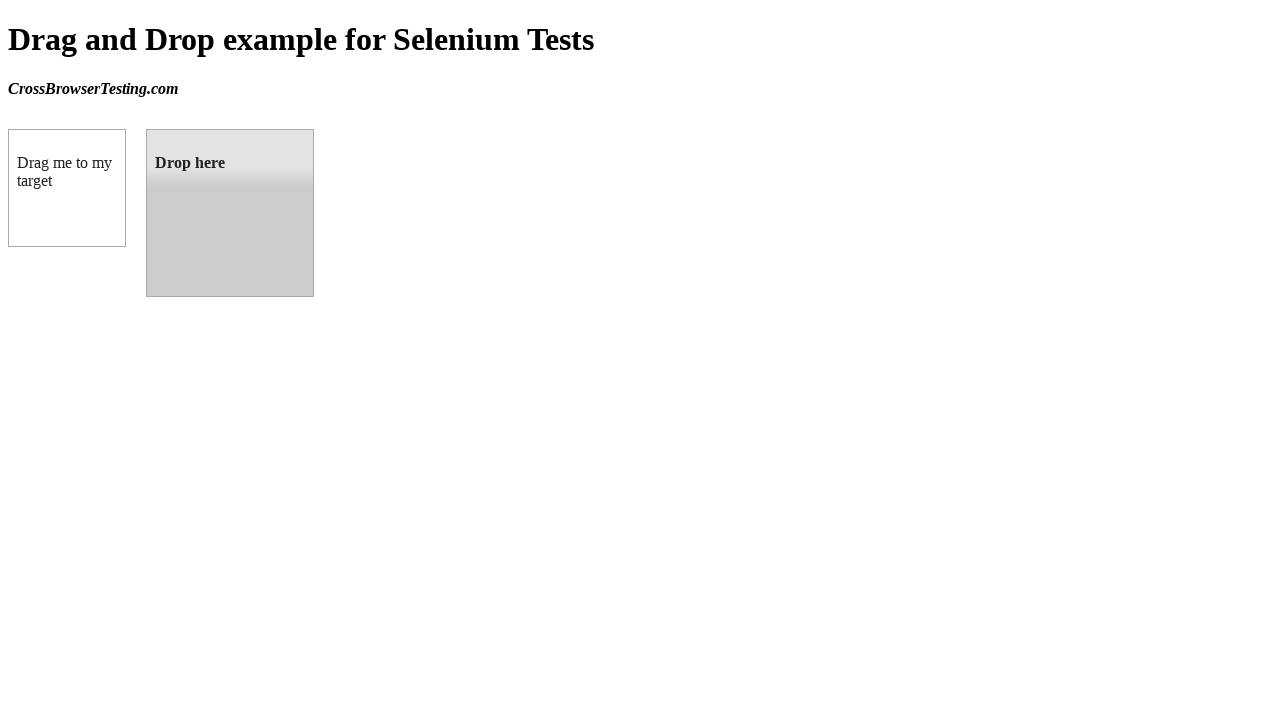

Located droppable target element
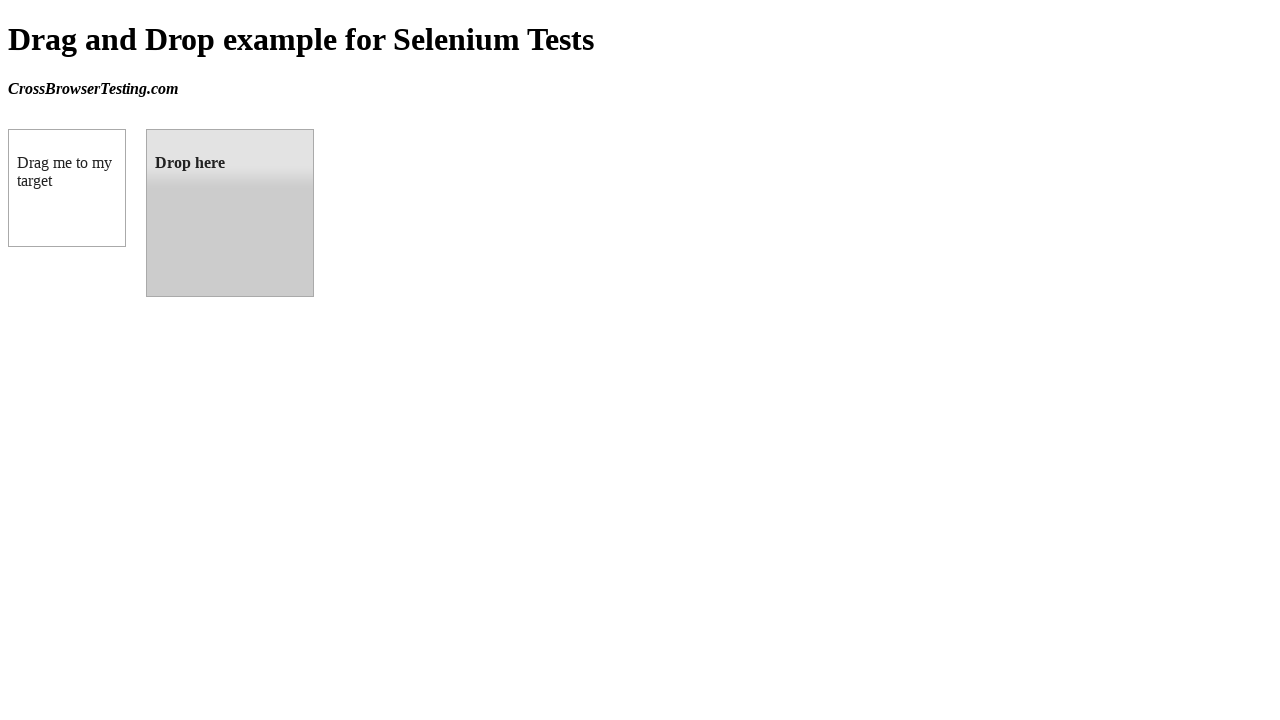

Retrieved bounding box of target element
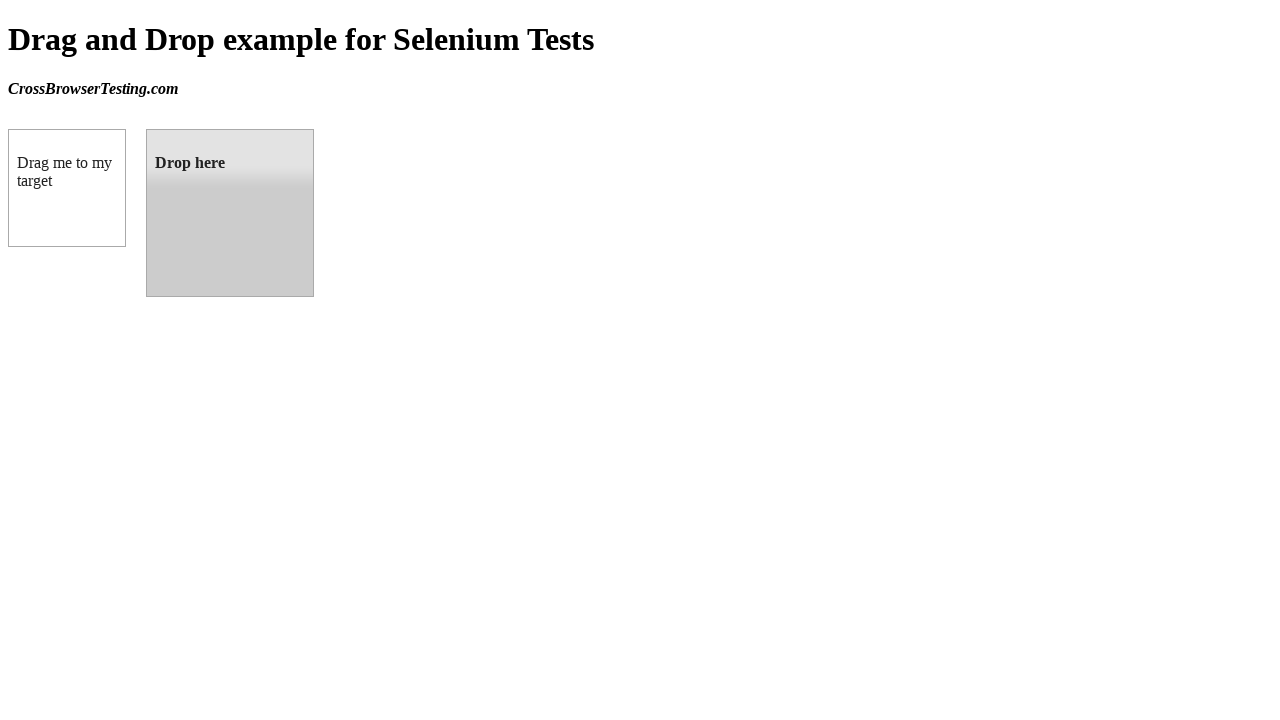

Performed drag and drop from source to target element at (230, 213)
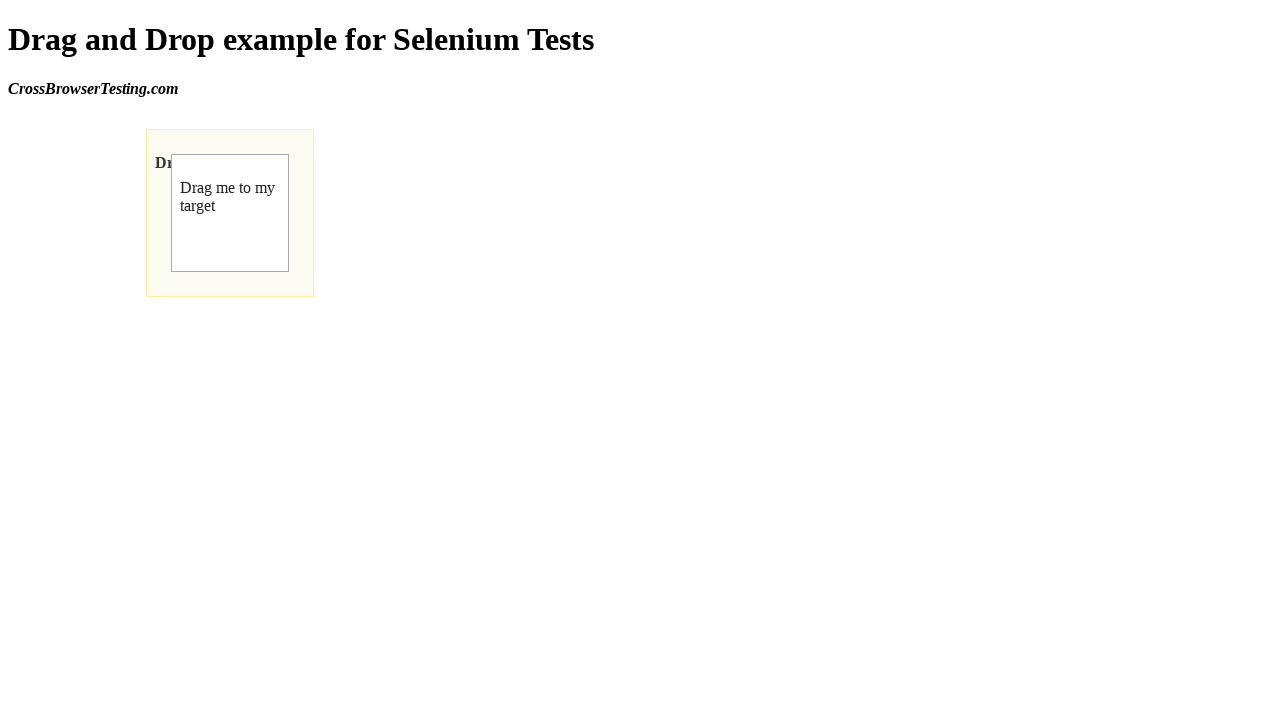

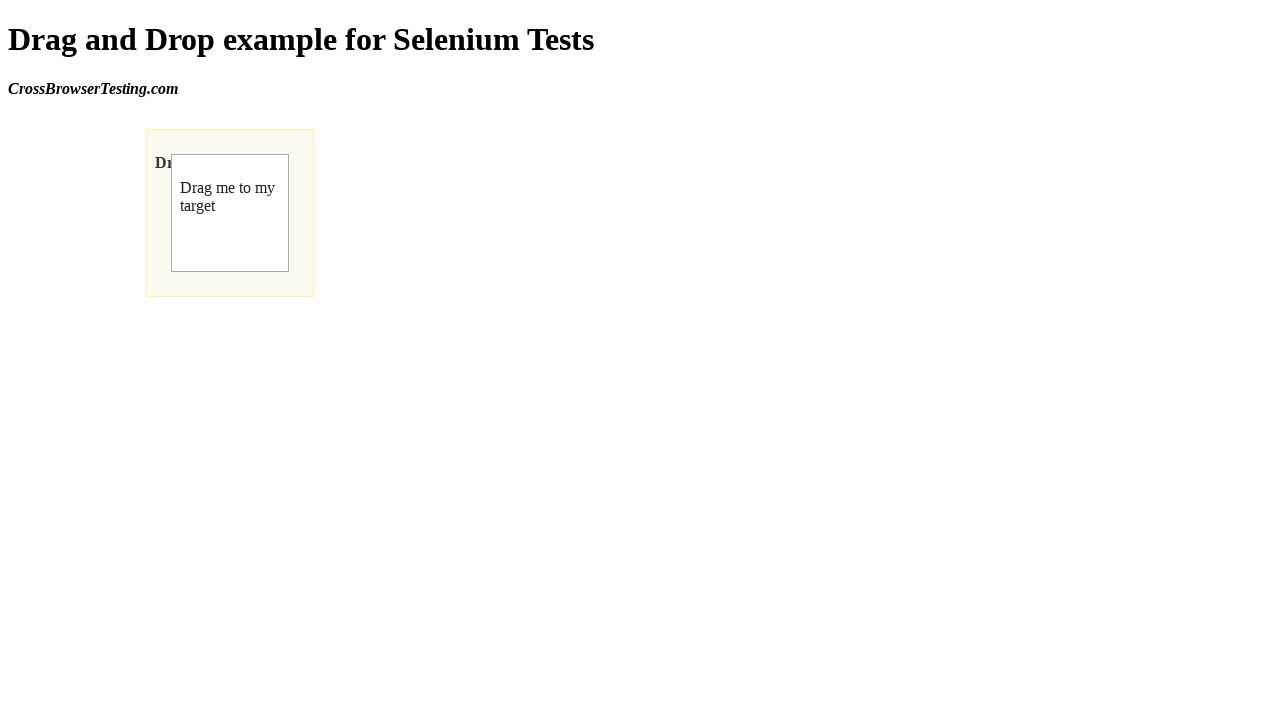